Tests checkbox functionality by verifying initial state, clicking to select if unselected, asserting it's selected, then clicking again to unselect and asserting it's unselected

Starting URL: https://rahulshettyacademy.com/AutomationPractice/

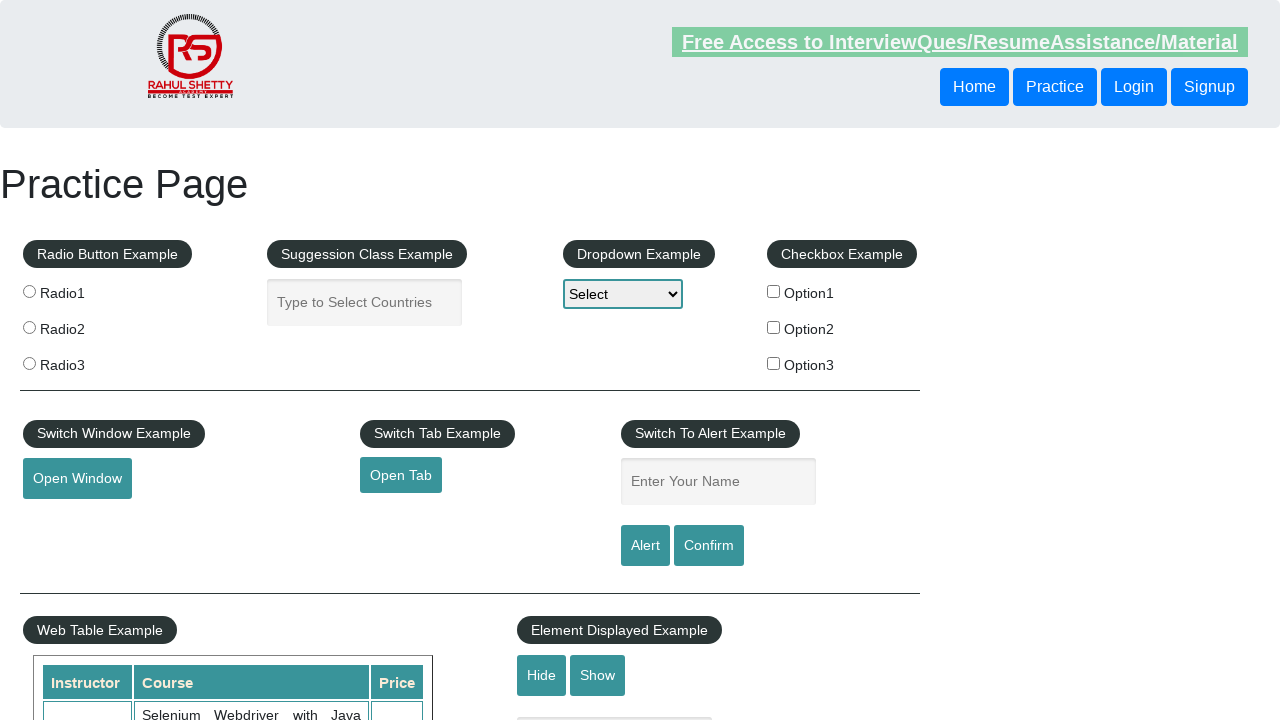

Located all checkboxes in the checkbox example section
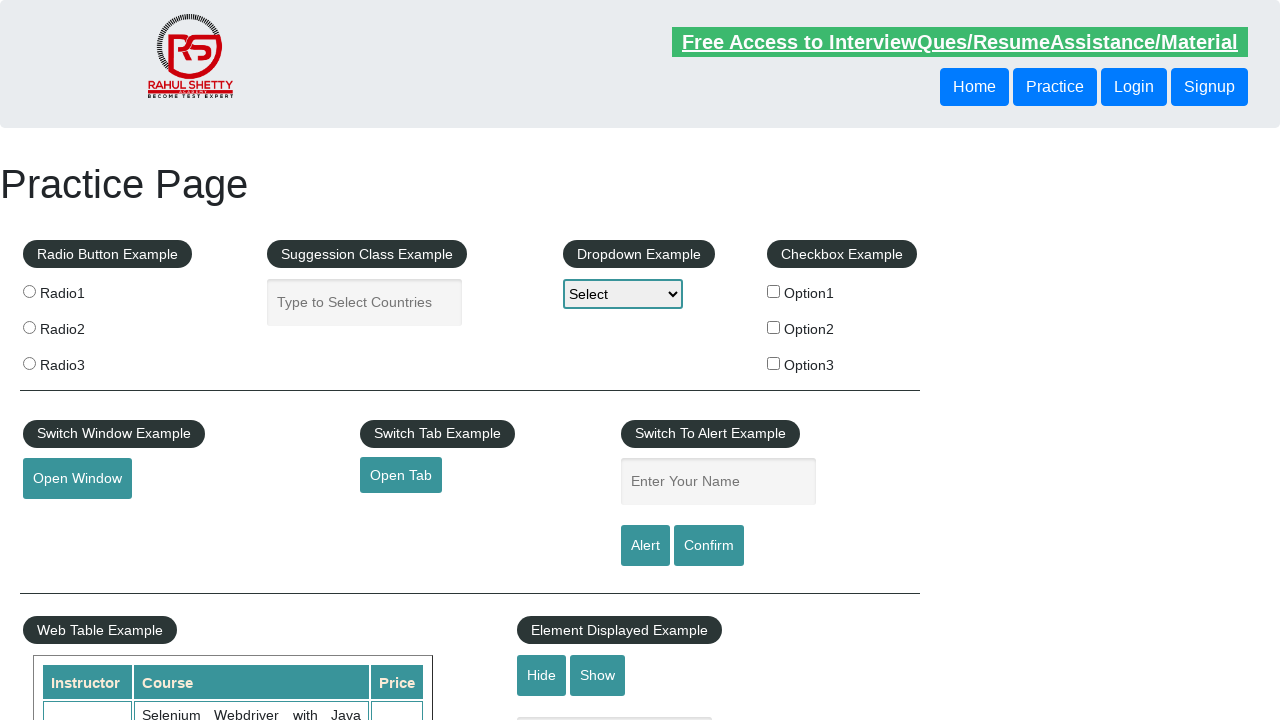

Located first checkbox element
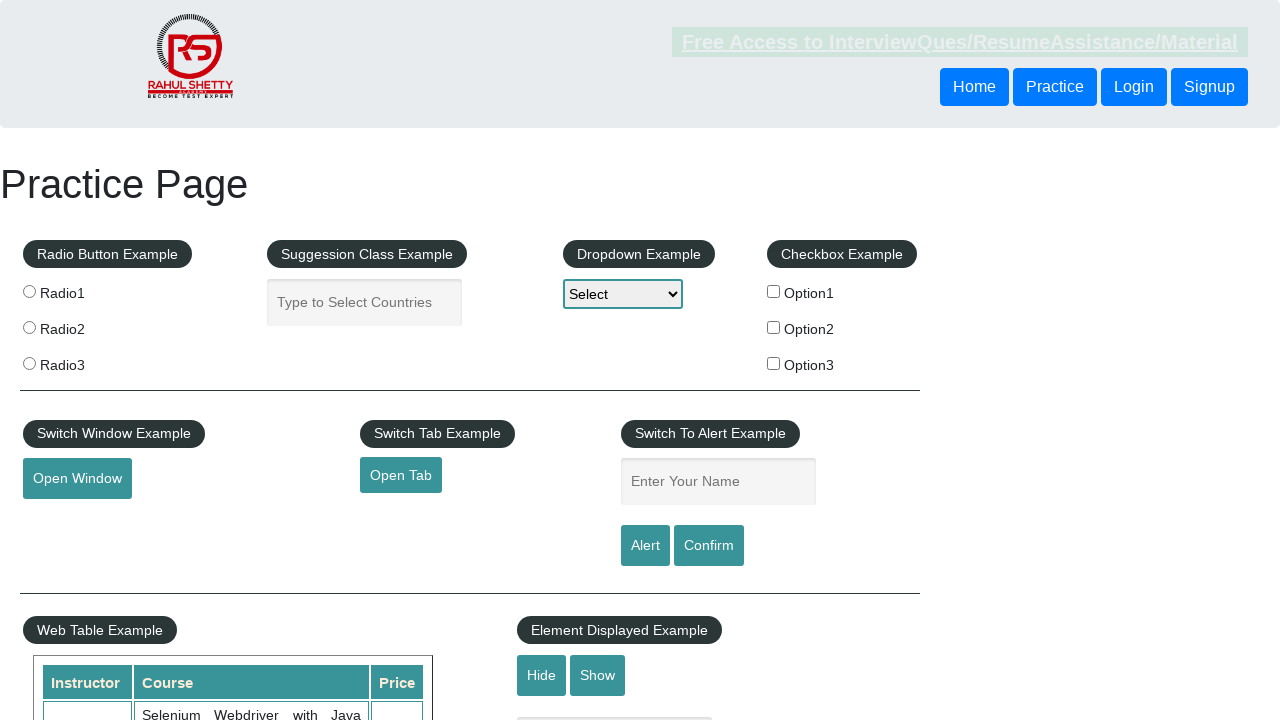

Verified first checkbox is initially unselected
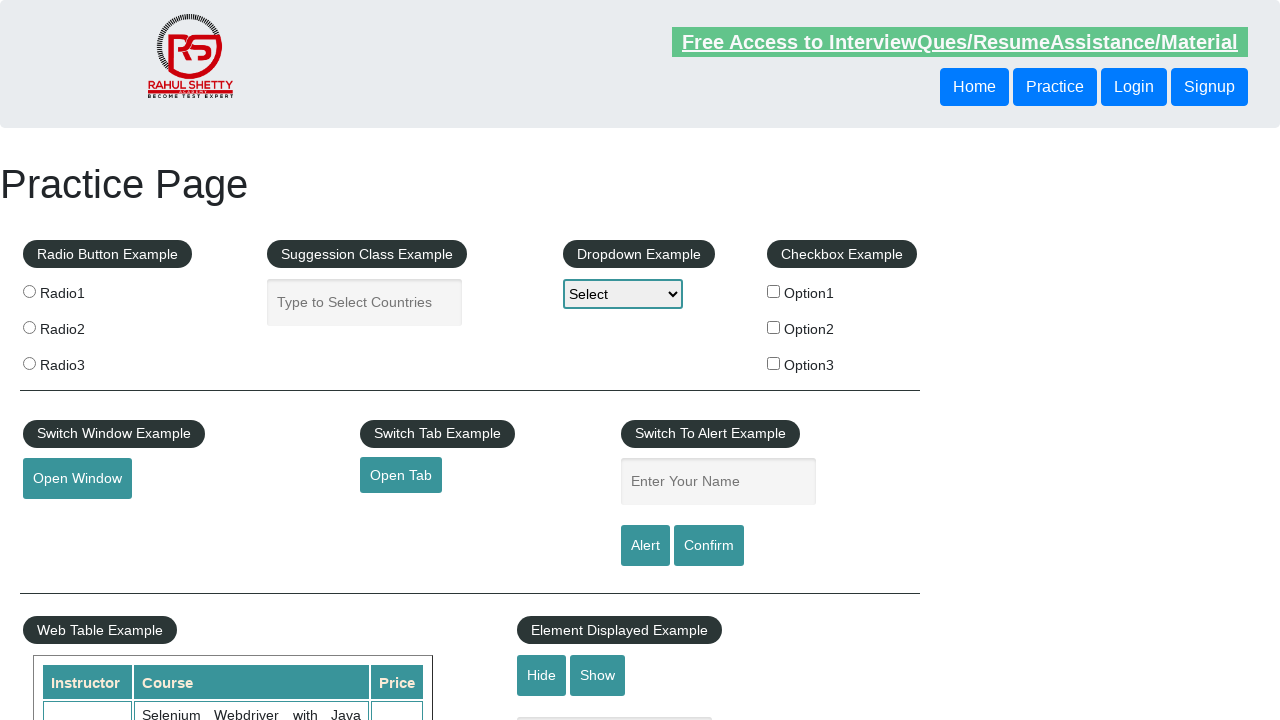

Clicked first checkbox to select it at (774, 291) on div[id='checkbox-example'] input >> nth=0
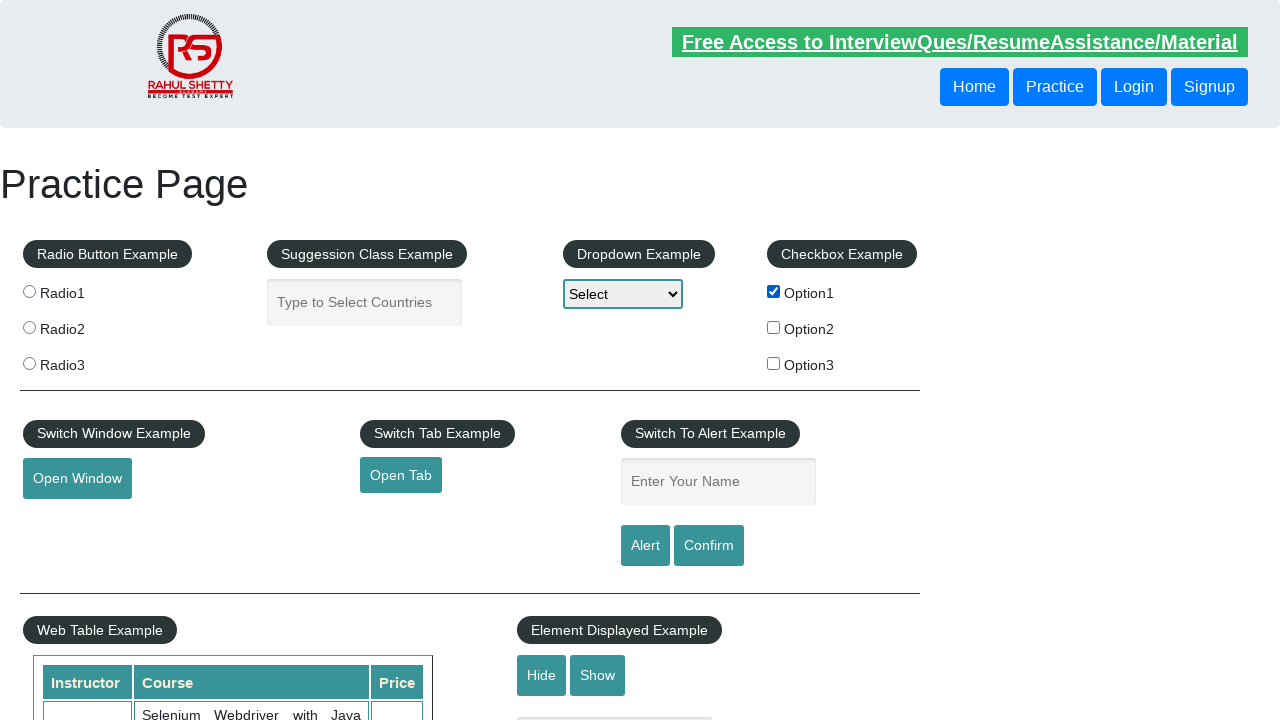

Asserted first checkbox is now selected
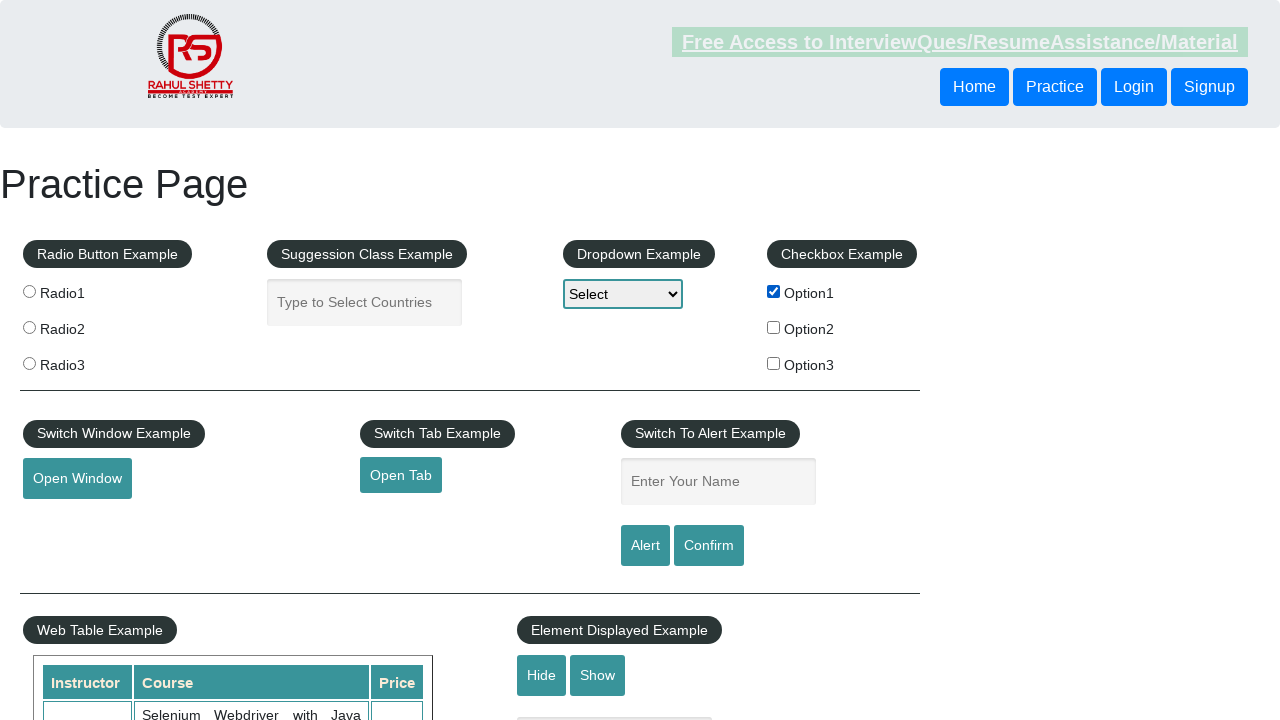

Clicked first checkbox to unselect it at (774, 291) on div[id='checkbox-example'] input >> nth=0
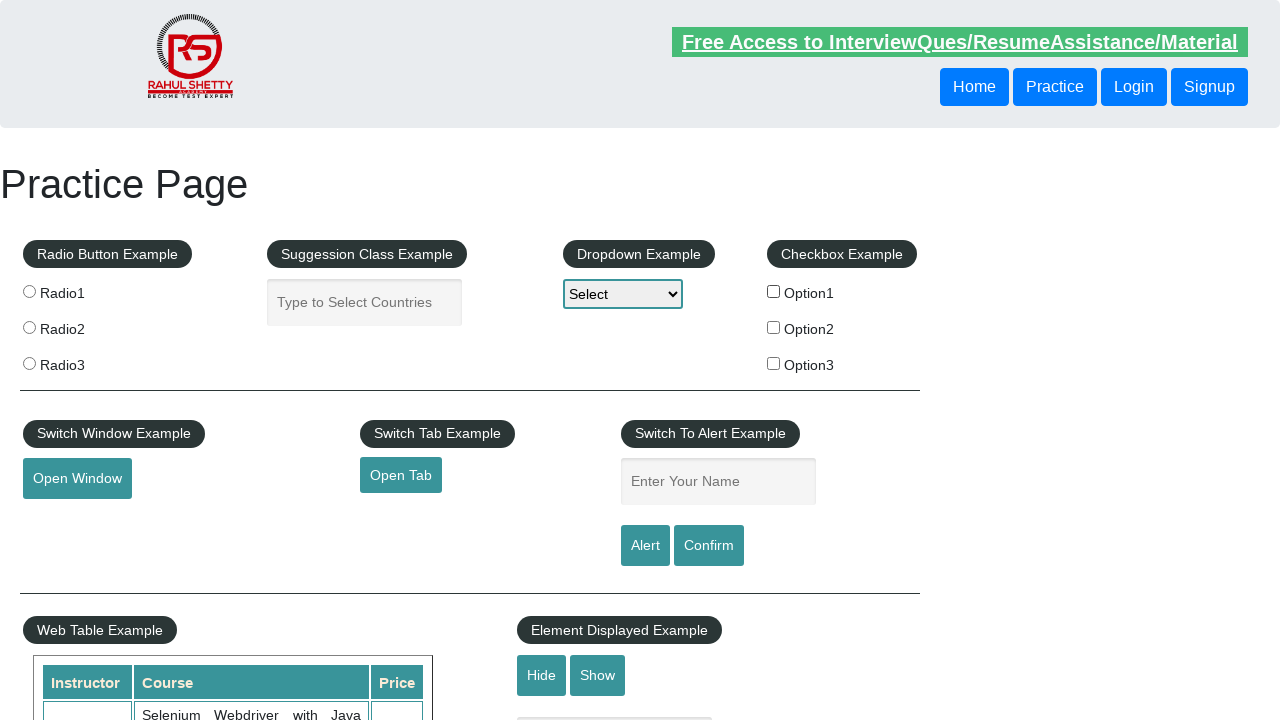

Asserted first checkbox is now unselected
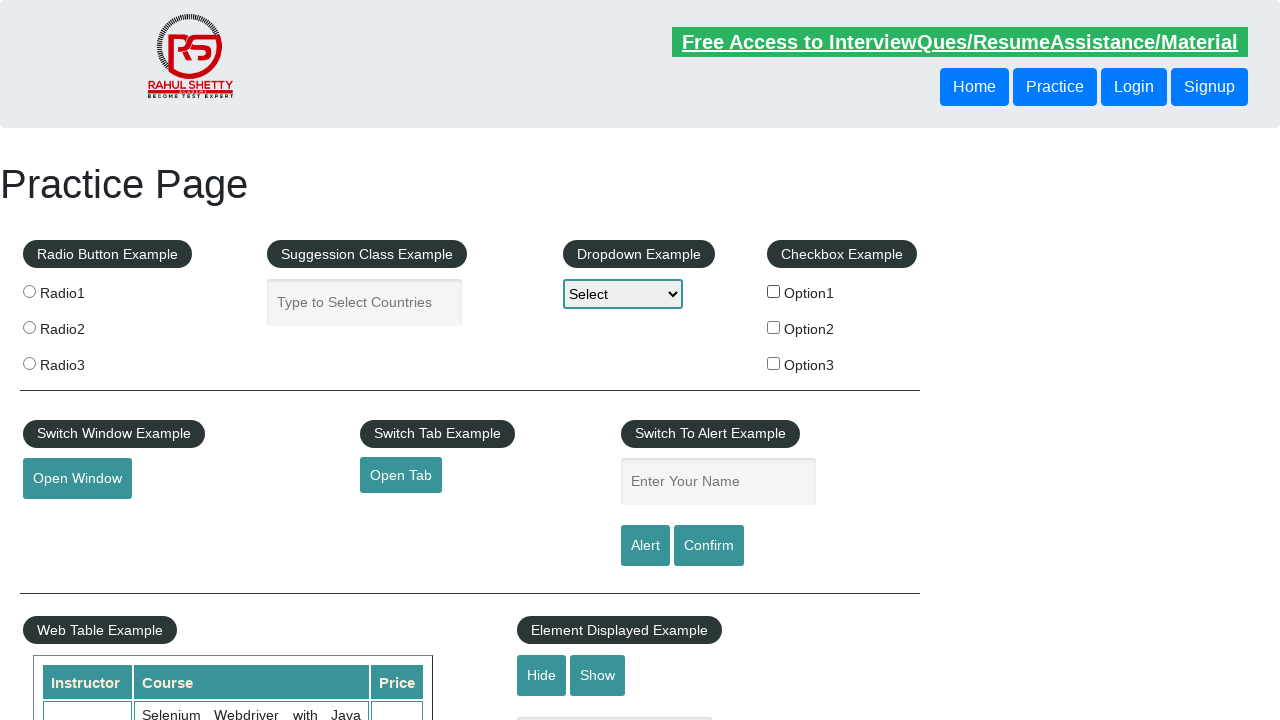

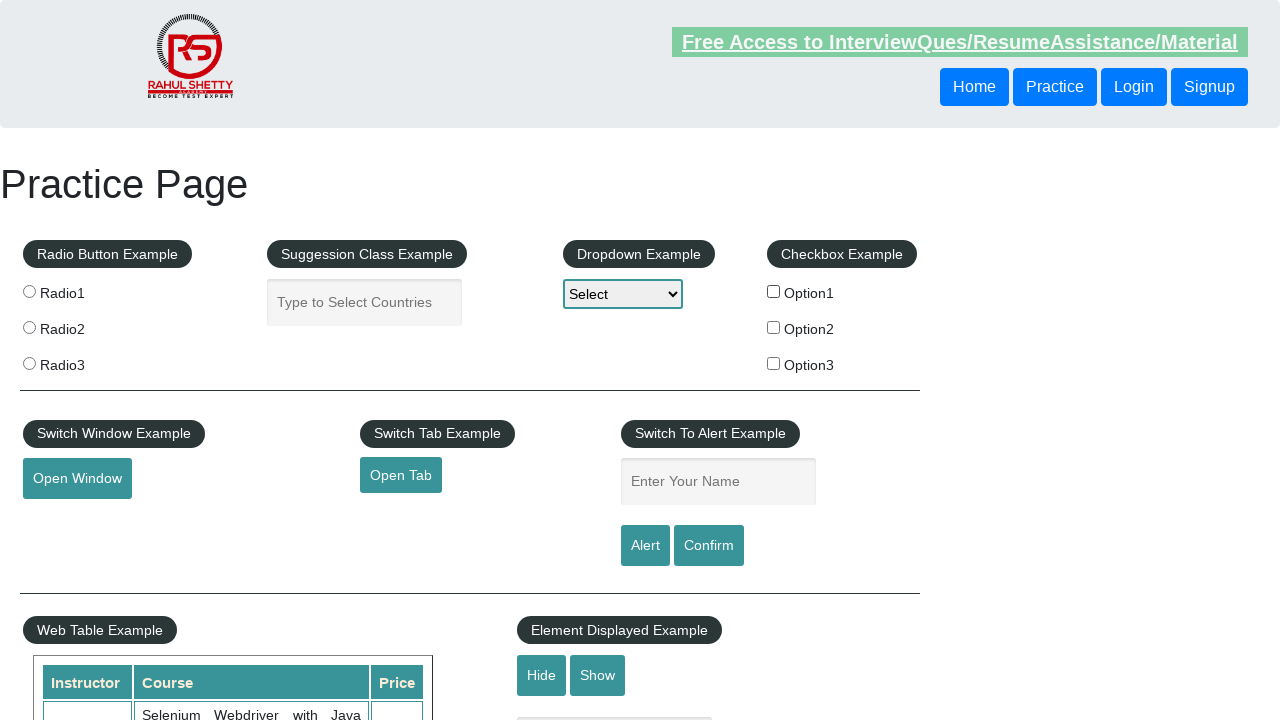